Verifies CSS properties (color, font-family, font-size) of article credit elements on the ynet news homepage

Starting URL: https://www.ynet.co.il/home/0,7340,L-8,00.html

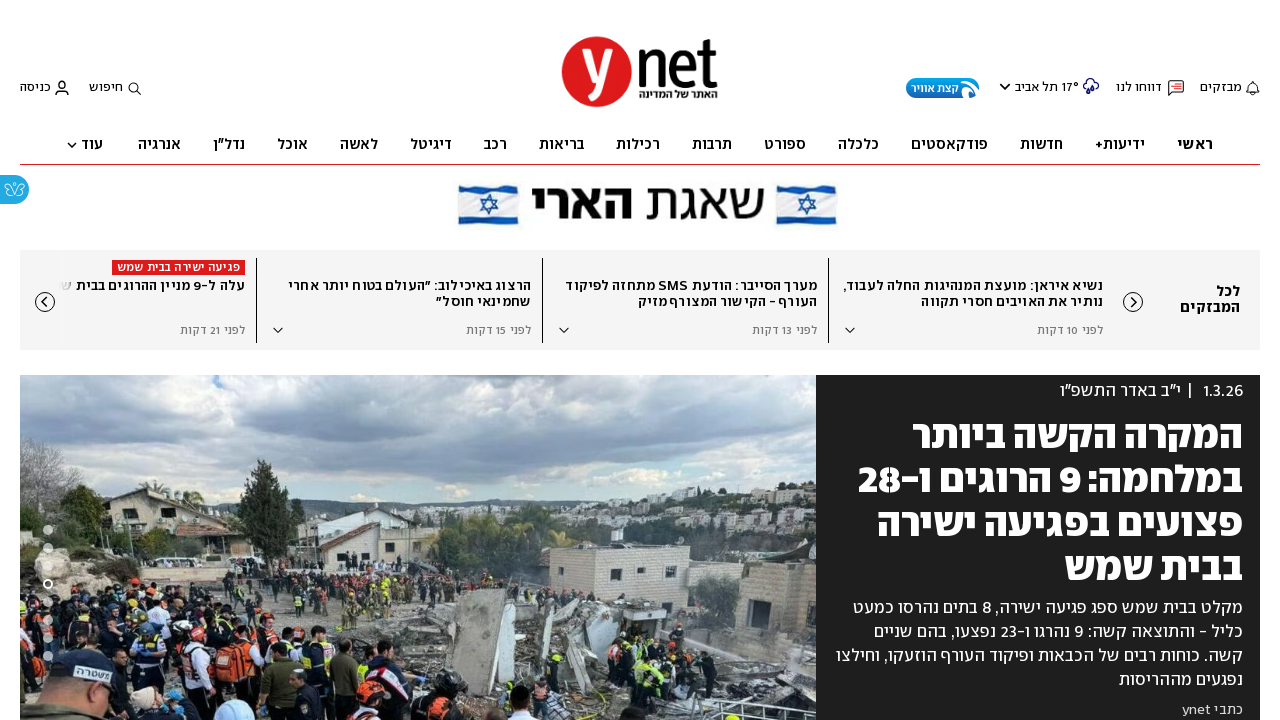

Navigated to ynet news homepage
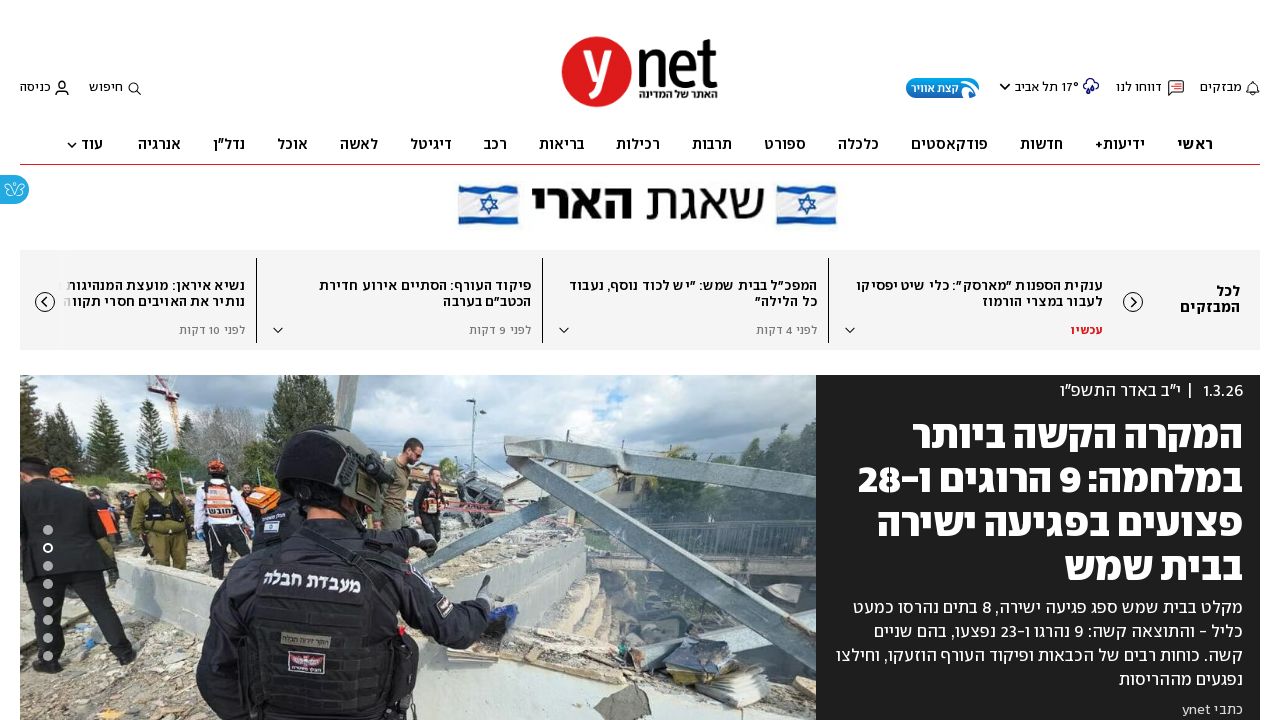

Located all article credit elements on the page
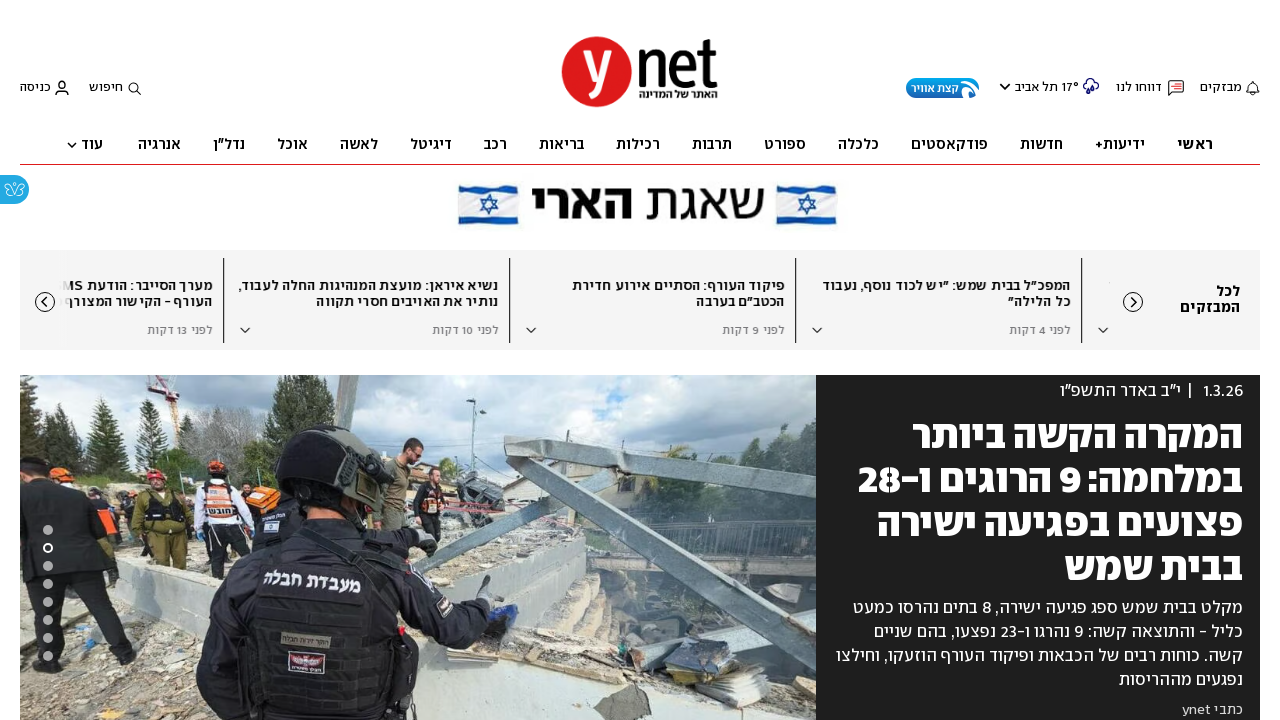

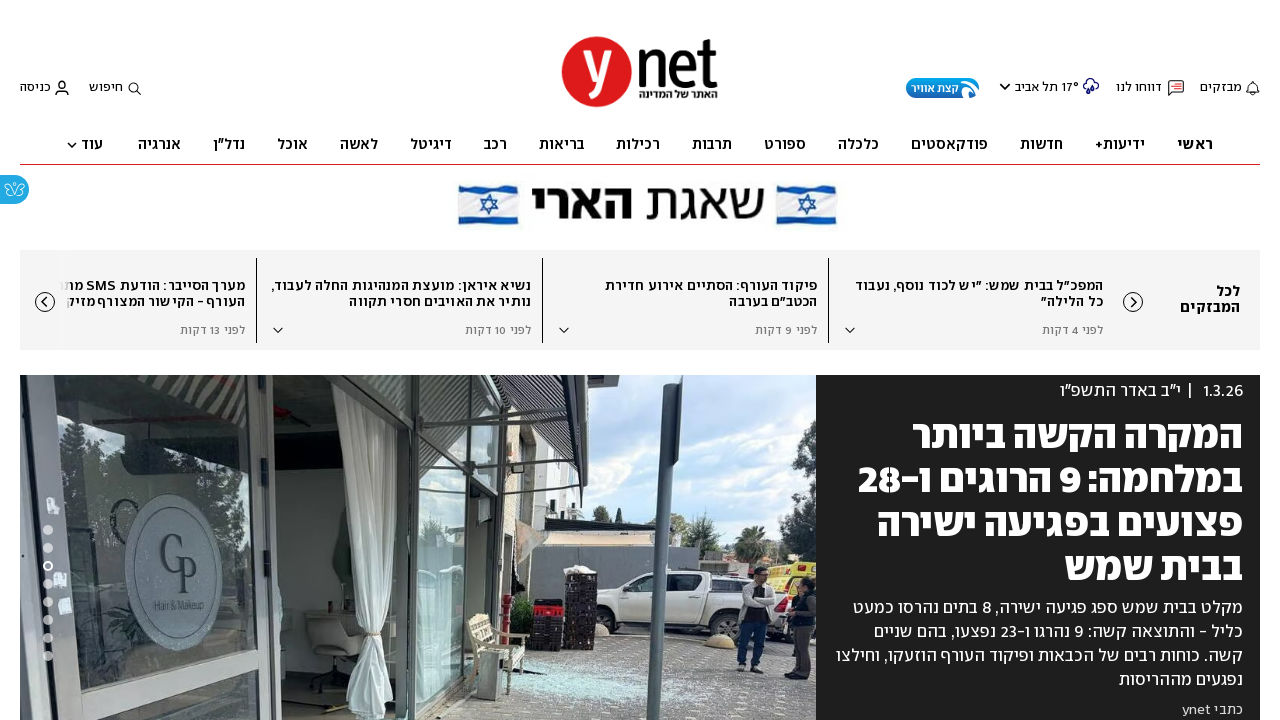